Tests drag and drop functionality by dragging element from column A to column B

Starting URL: https://the-internet.herokuapp.com/

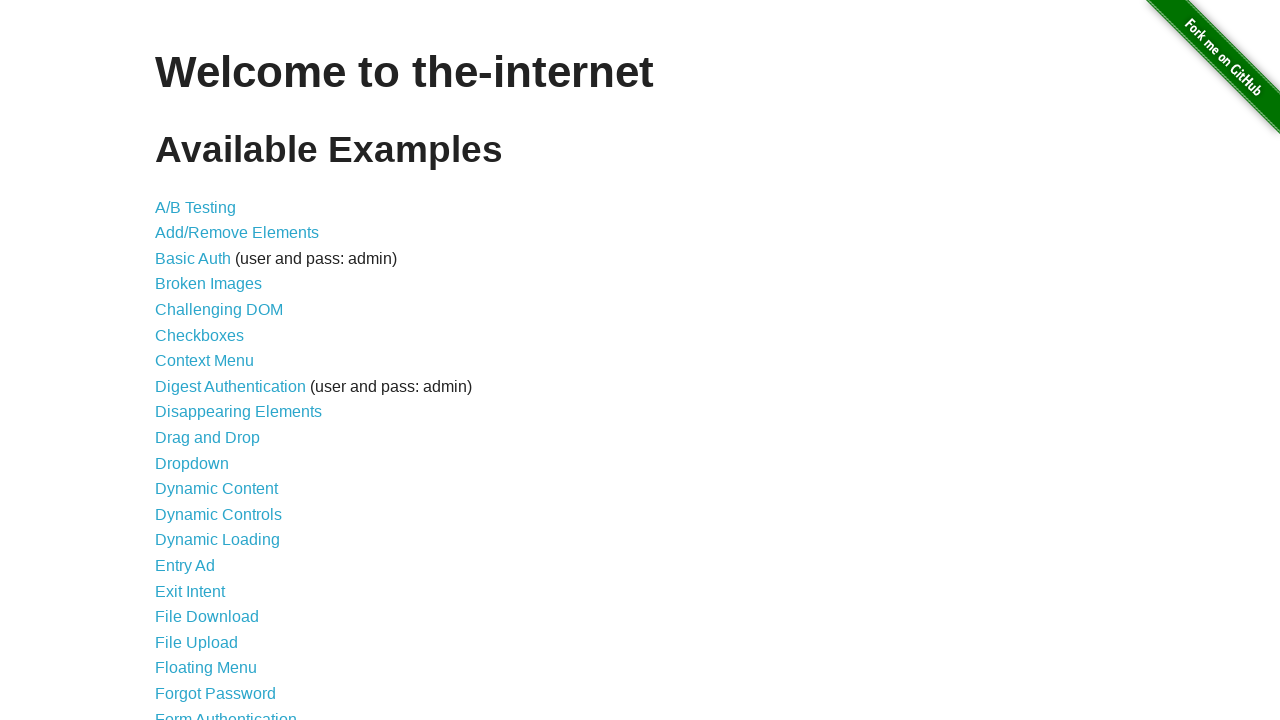

Clicked on Drag and Drop link at (208, 438) on a[href='/drag_and_drop']
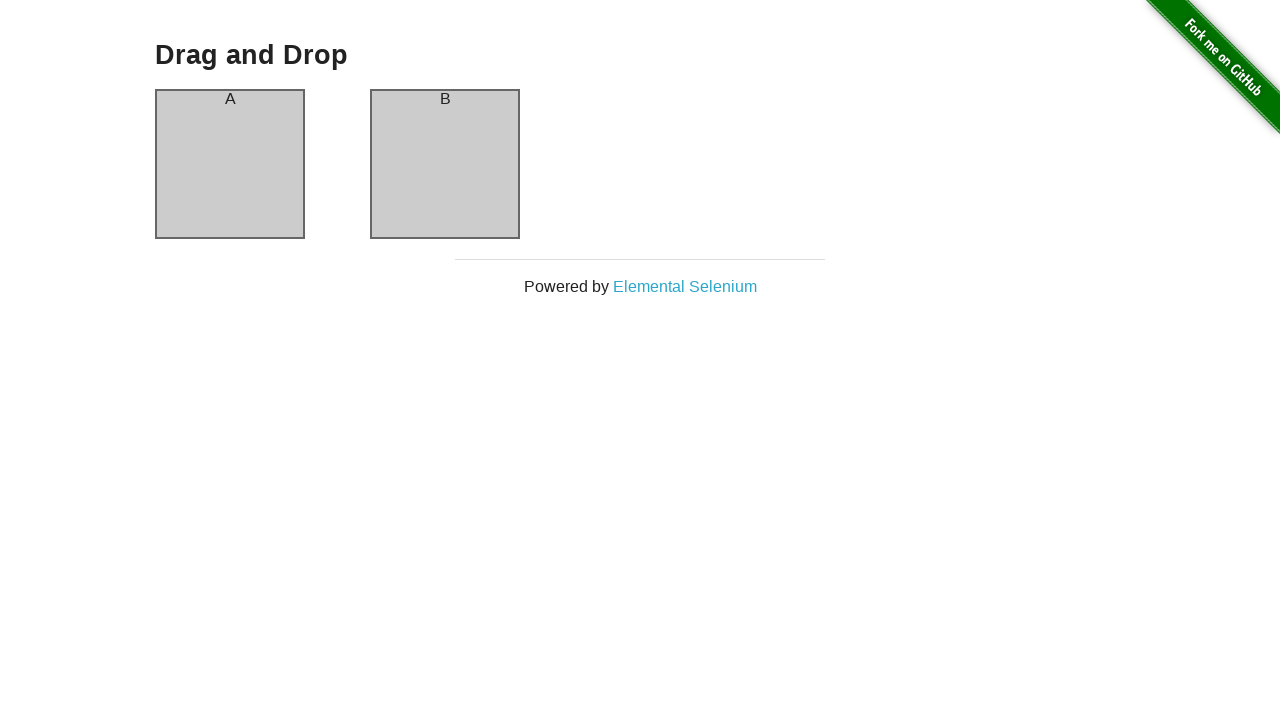

Dragged element from column A to column B at (445, 164)
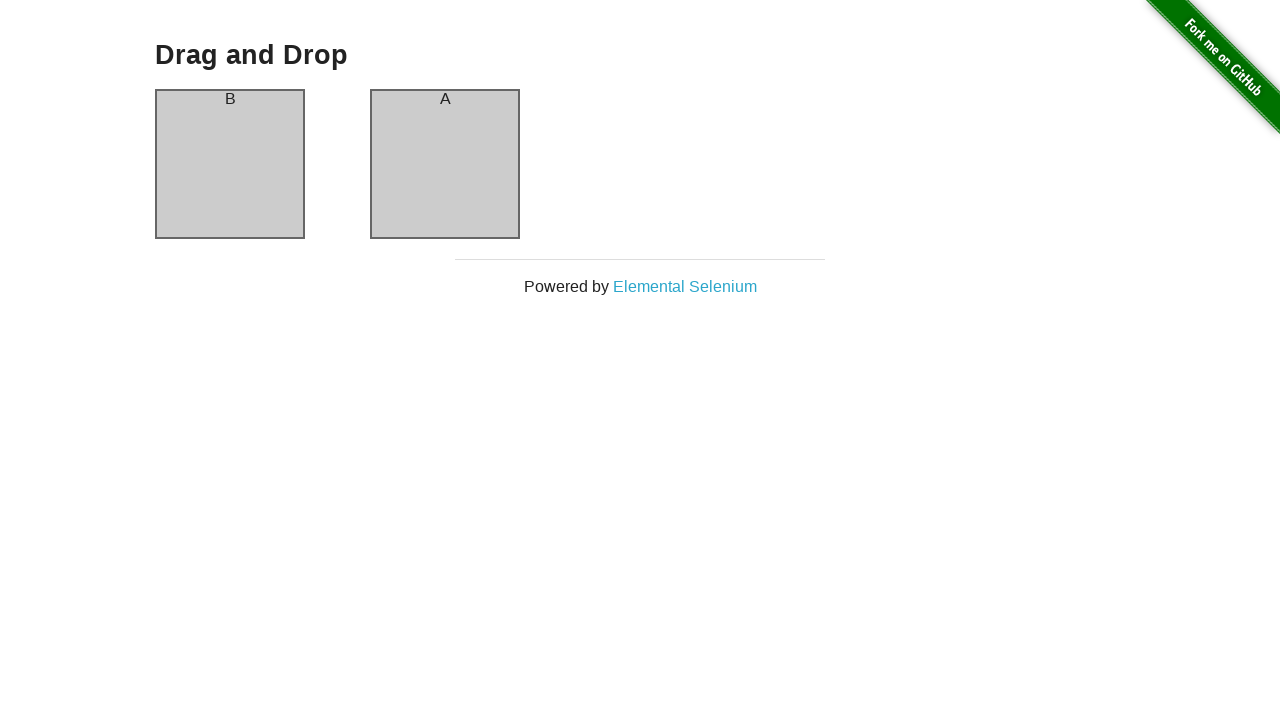

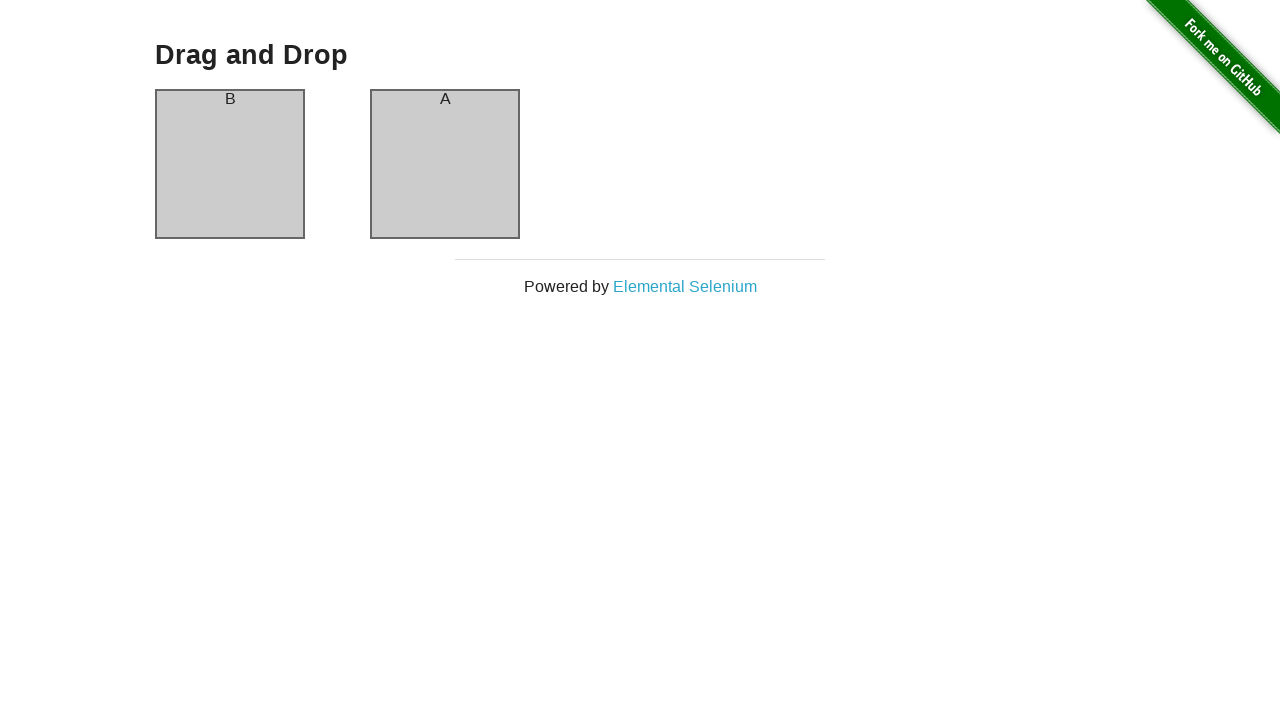